Tests that clicking the "Email" column header sorts the table values in ascending order.

Starting URL: http://the-internet.herokuapp.com/tables

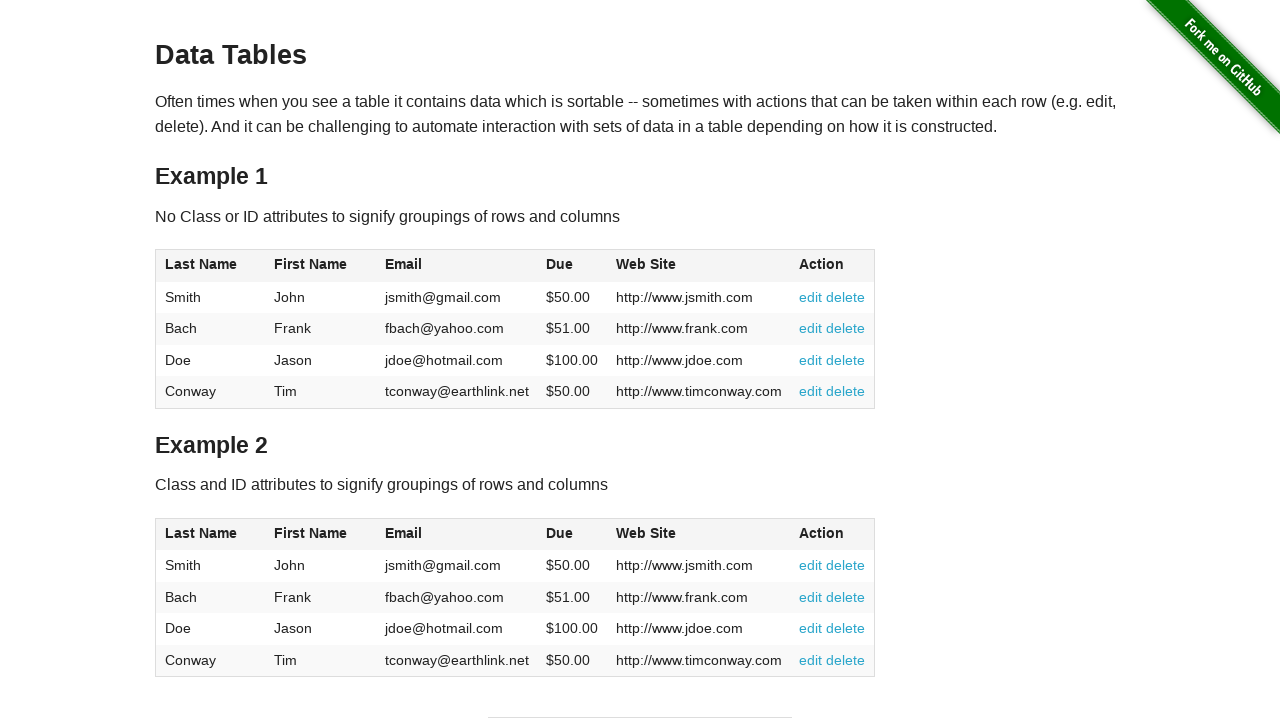

Clicked Email column header to sort table in ascending order at (457, 266) on #table1 thead tr th:nth-of-type(3)
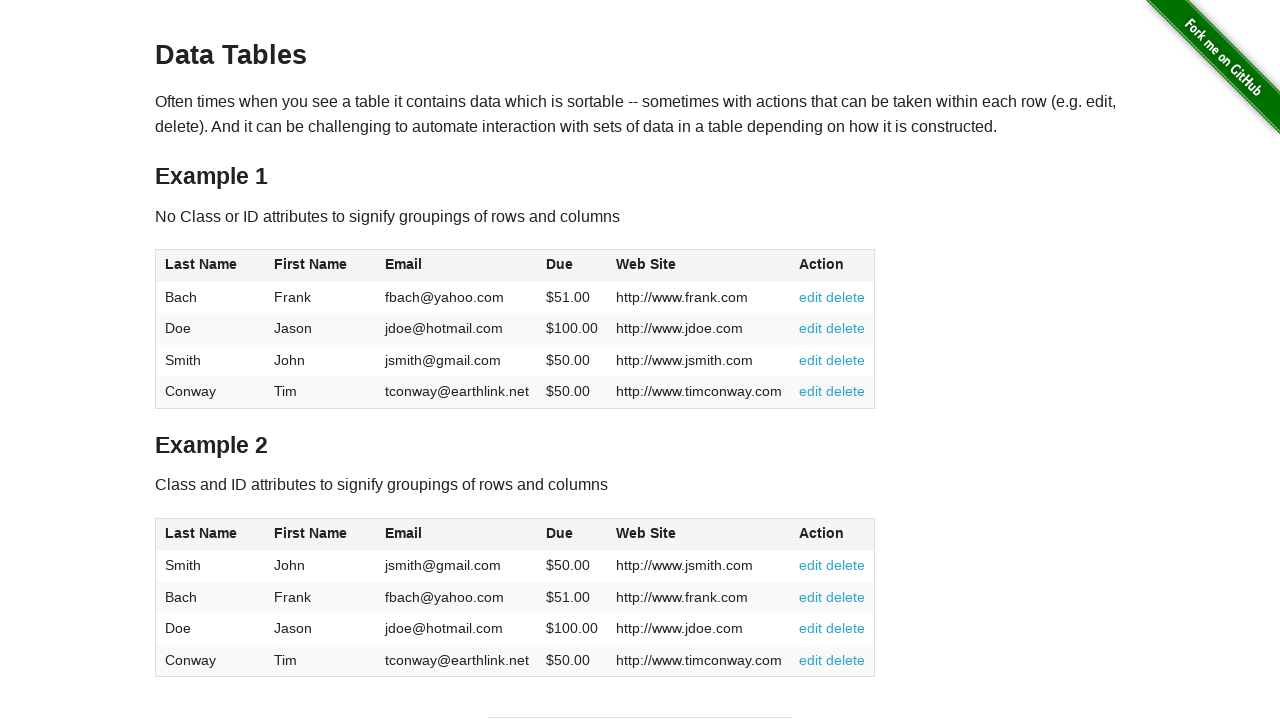

Waited for table data to load after sorting by Email column
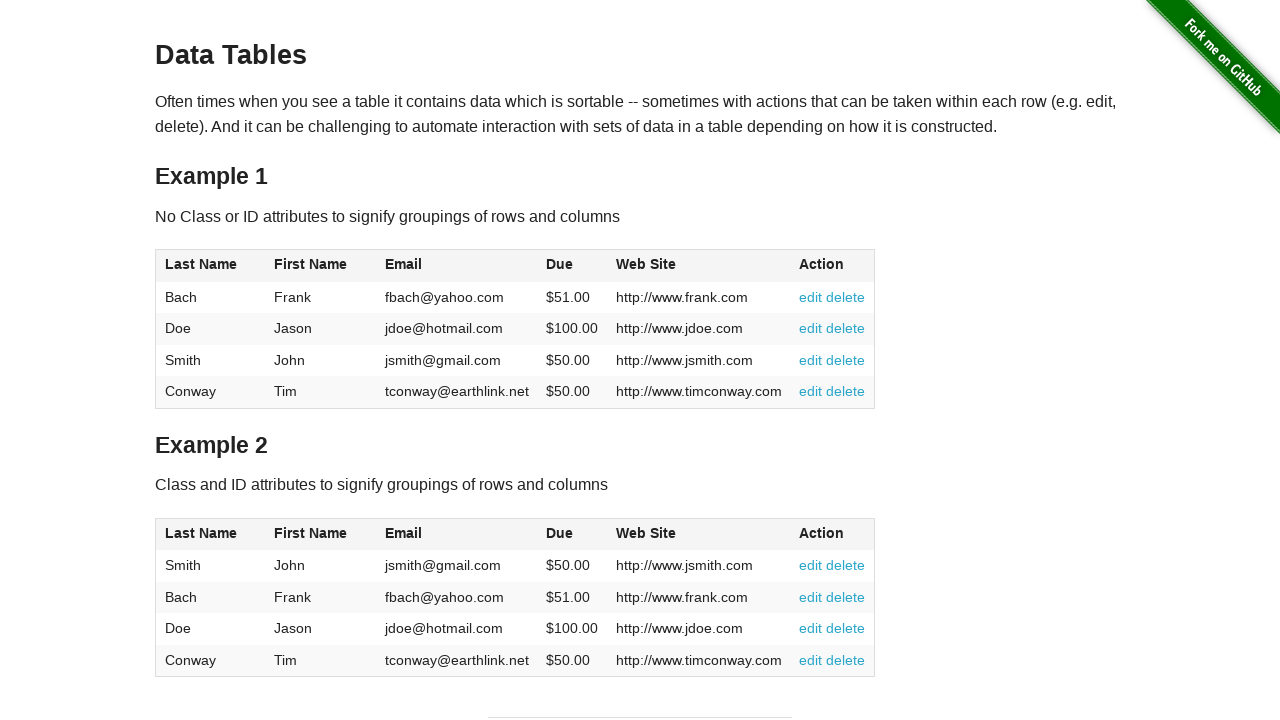

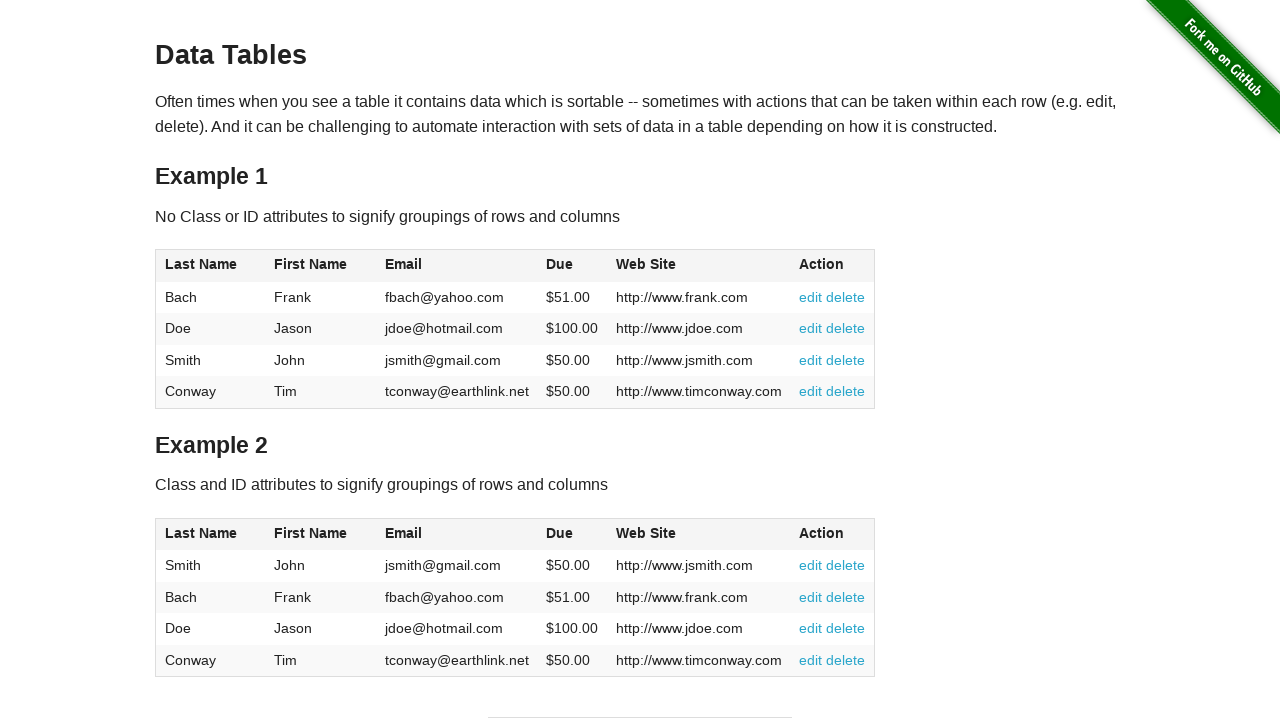